Fills permanent address, submits, then clears it and submits again to verify behavior.

Starting URL: https://demoqa.com/elements

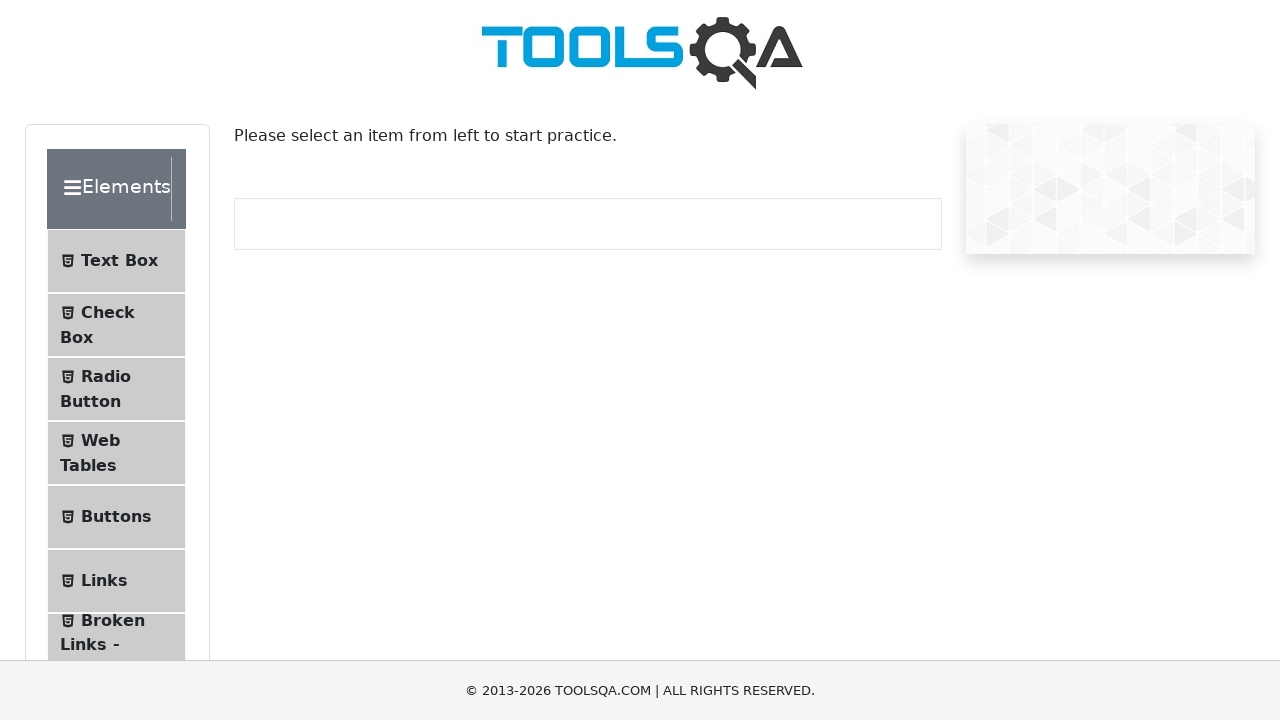

Clicked on Text Box menu item at (119, 261) on internal:text="Text Box"i
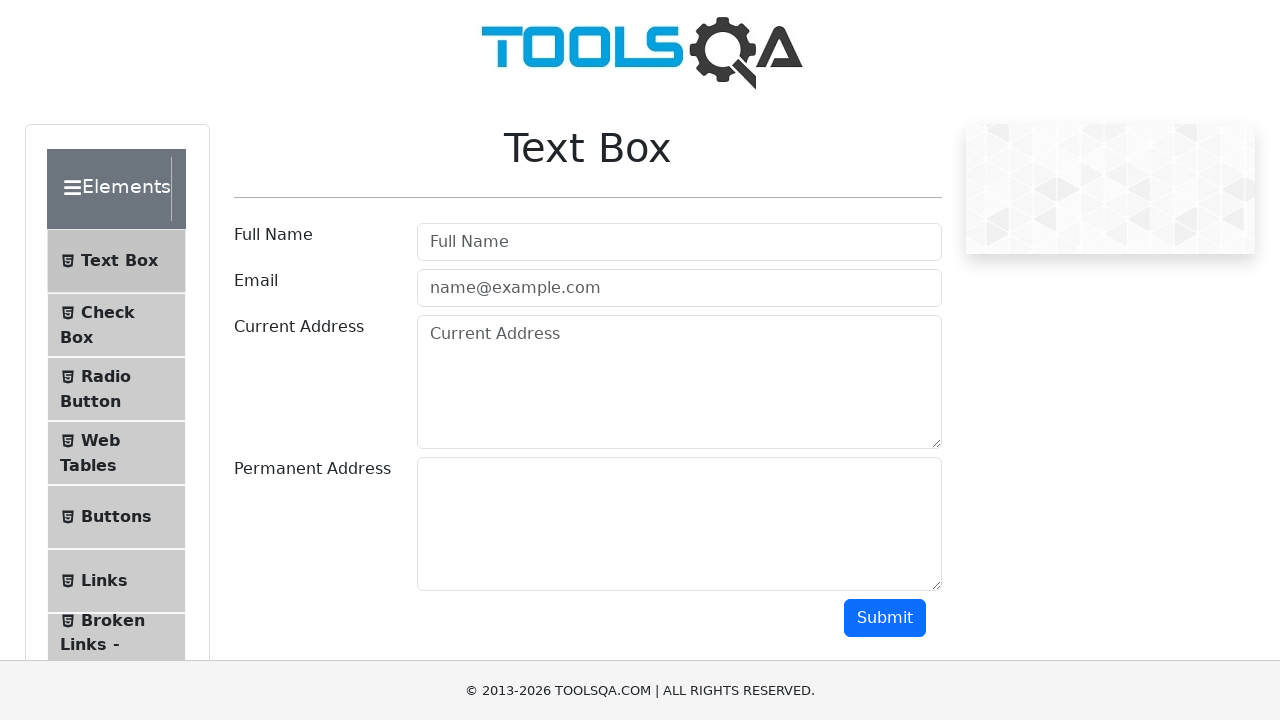

Navigated to text-box page
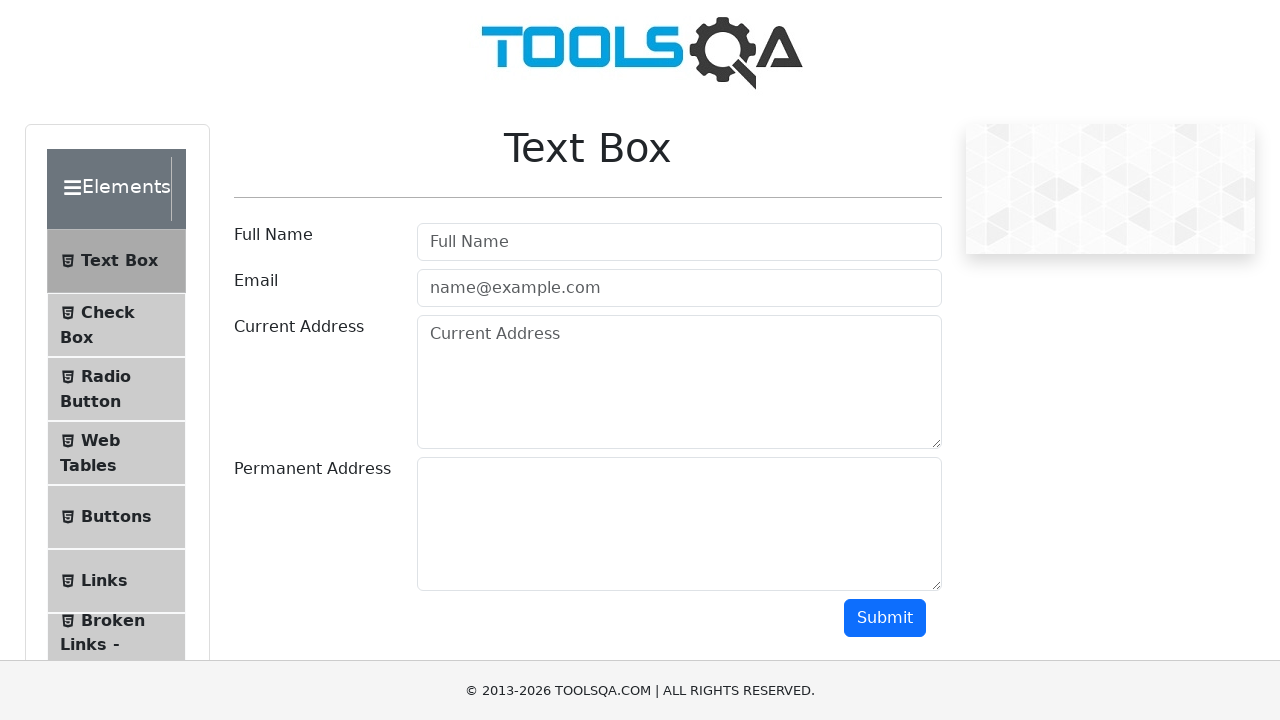

Filled permanent address textarea with 'Test address' on textarea#permanentAddress
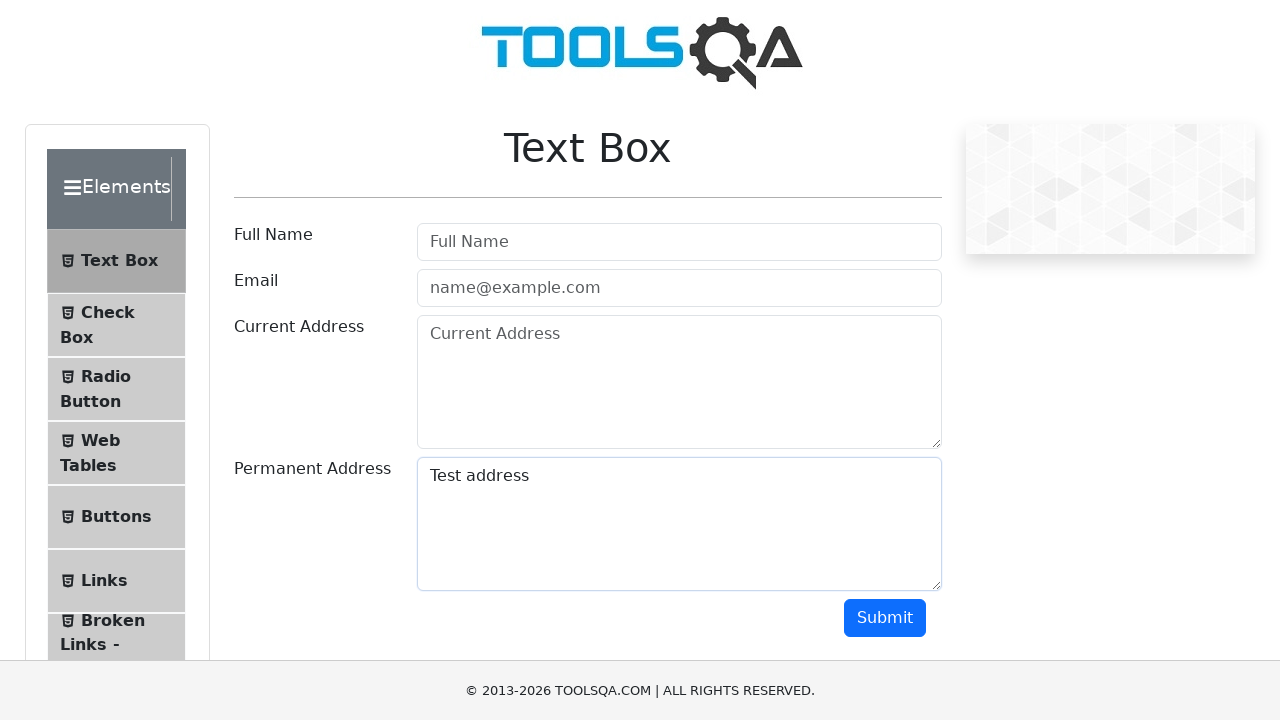

Clicked Submit button to submit permanent address at (885, 618) on internal:role=button[name="Submit"i]
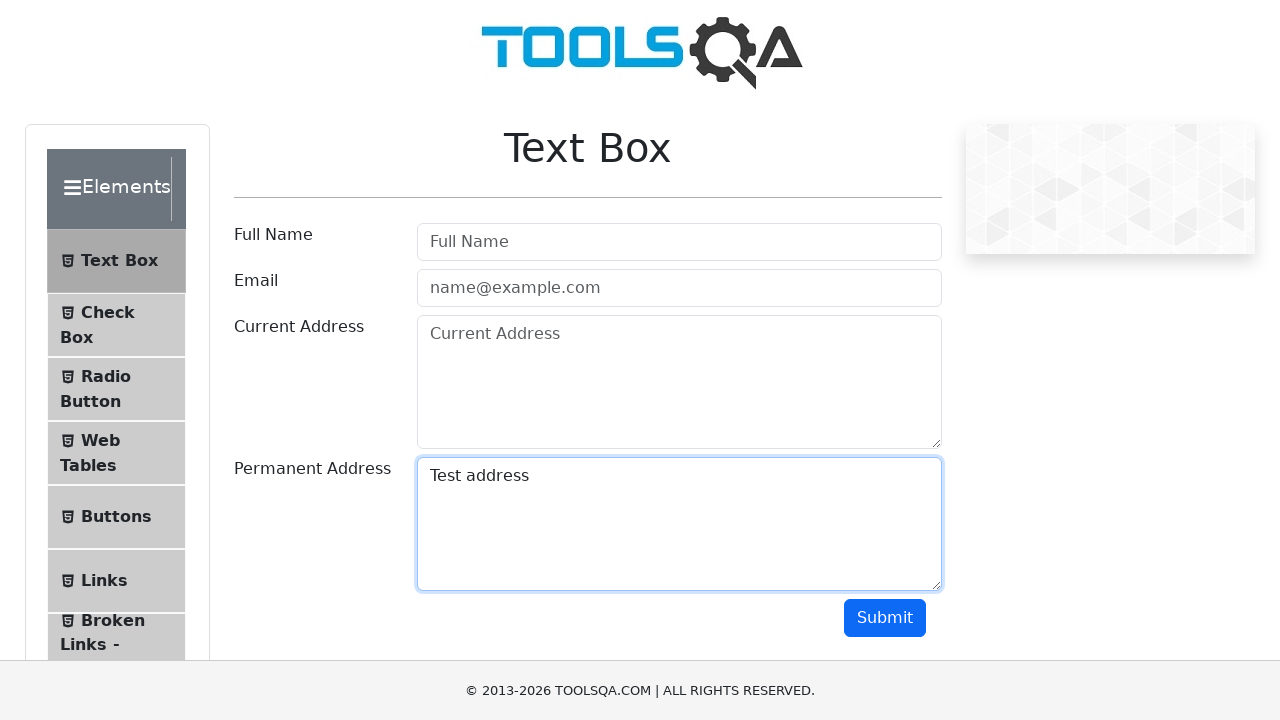

Cleared permanent address textarea on textarea#permanentAddress
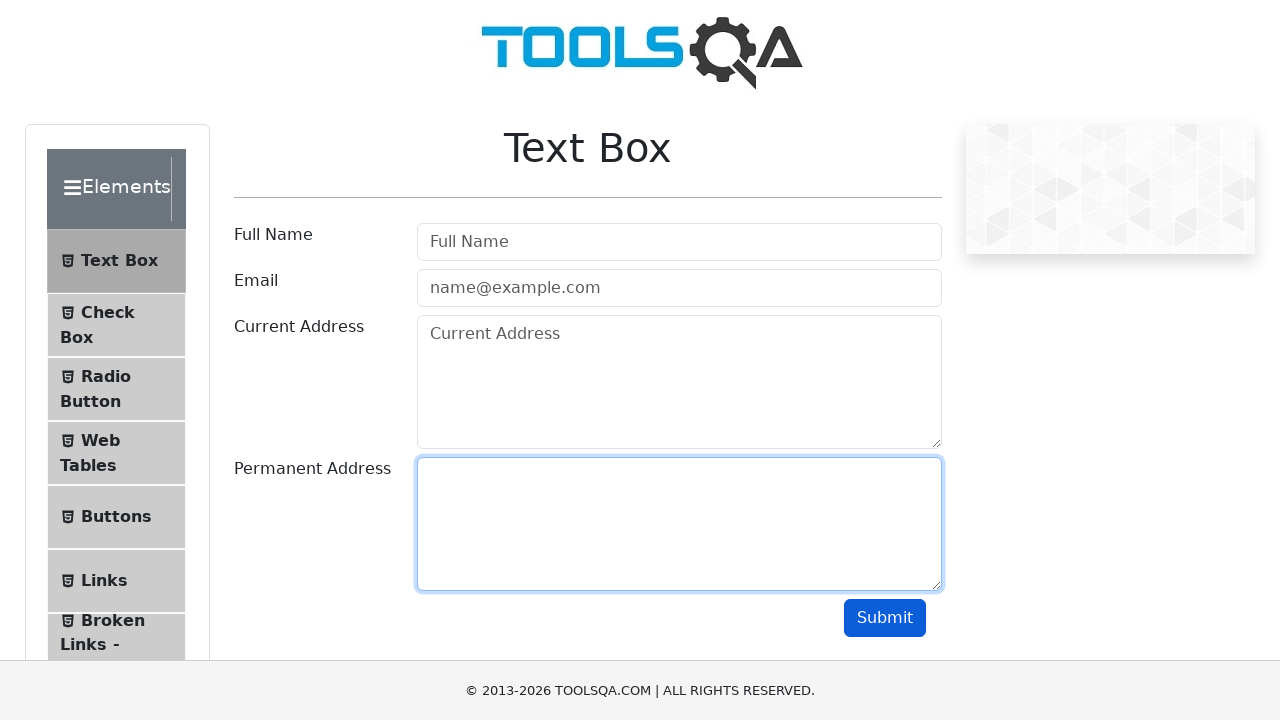

Clicked Submit button to submit cleared address at (885, 618) on internal:role=button[name="Submit"i]
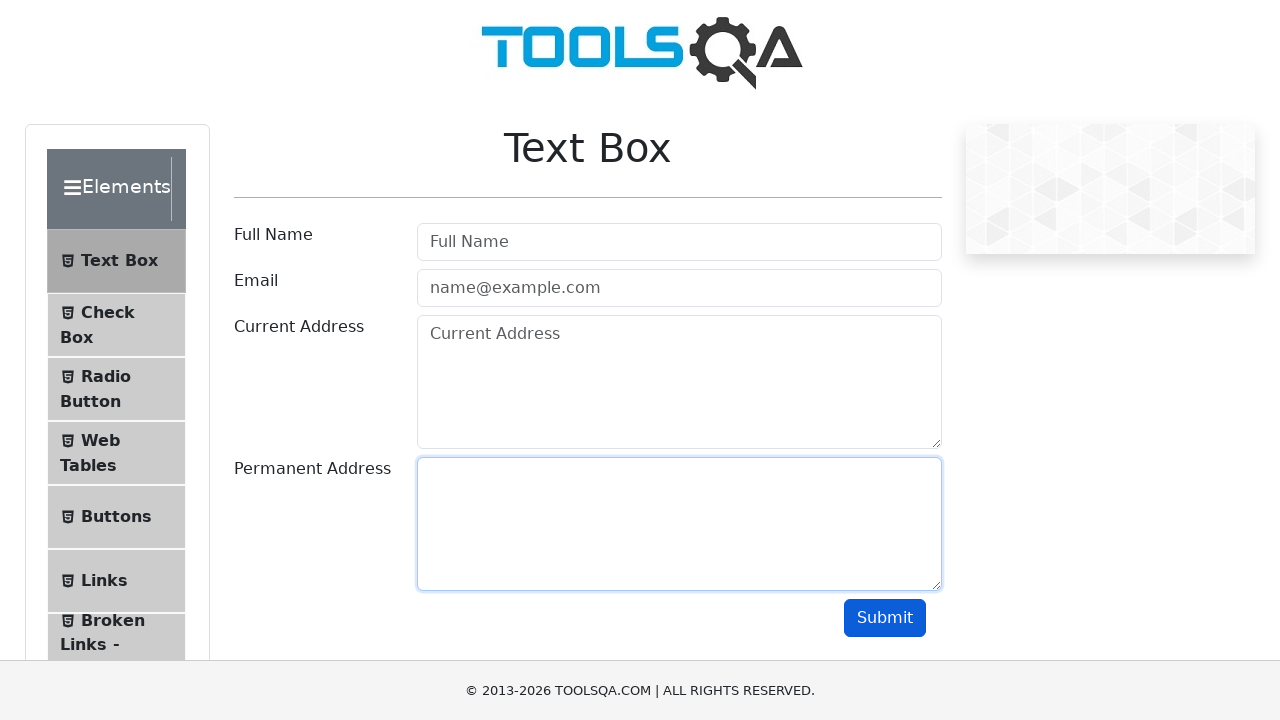

Verified permanent address input field is visible
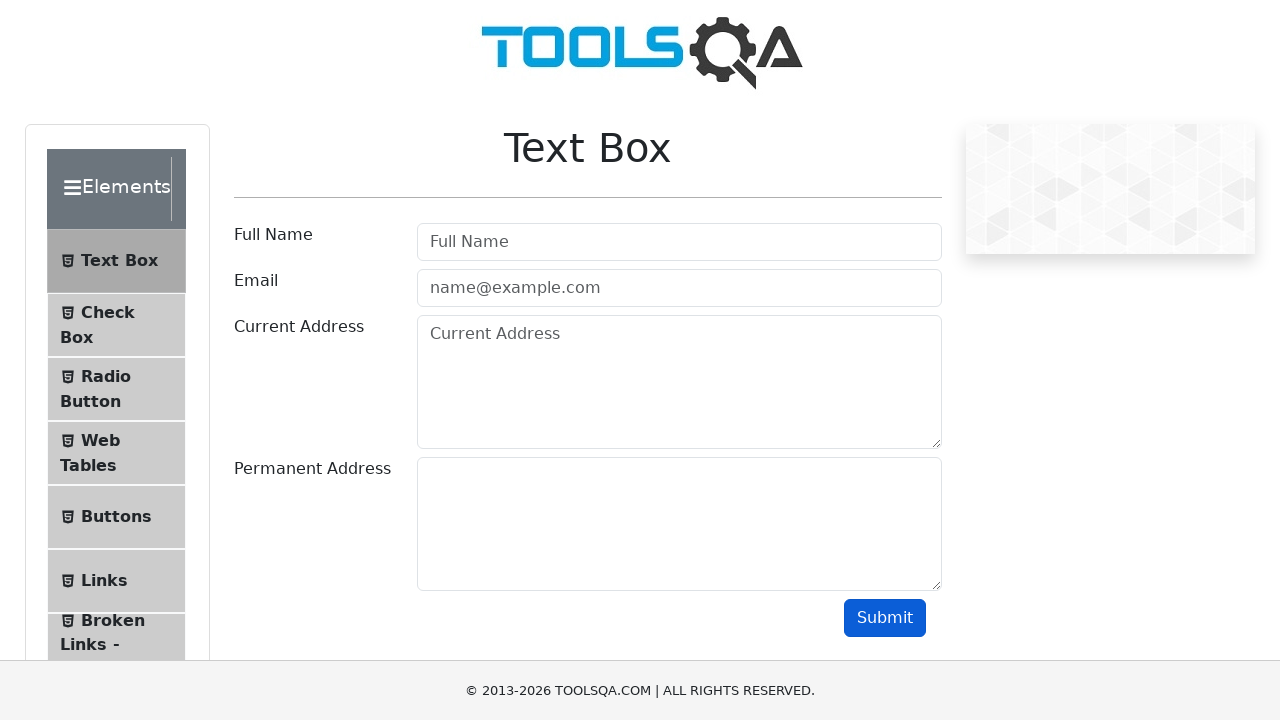

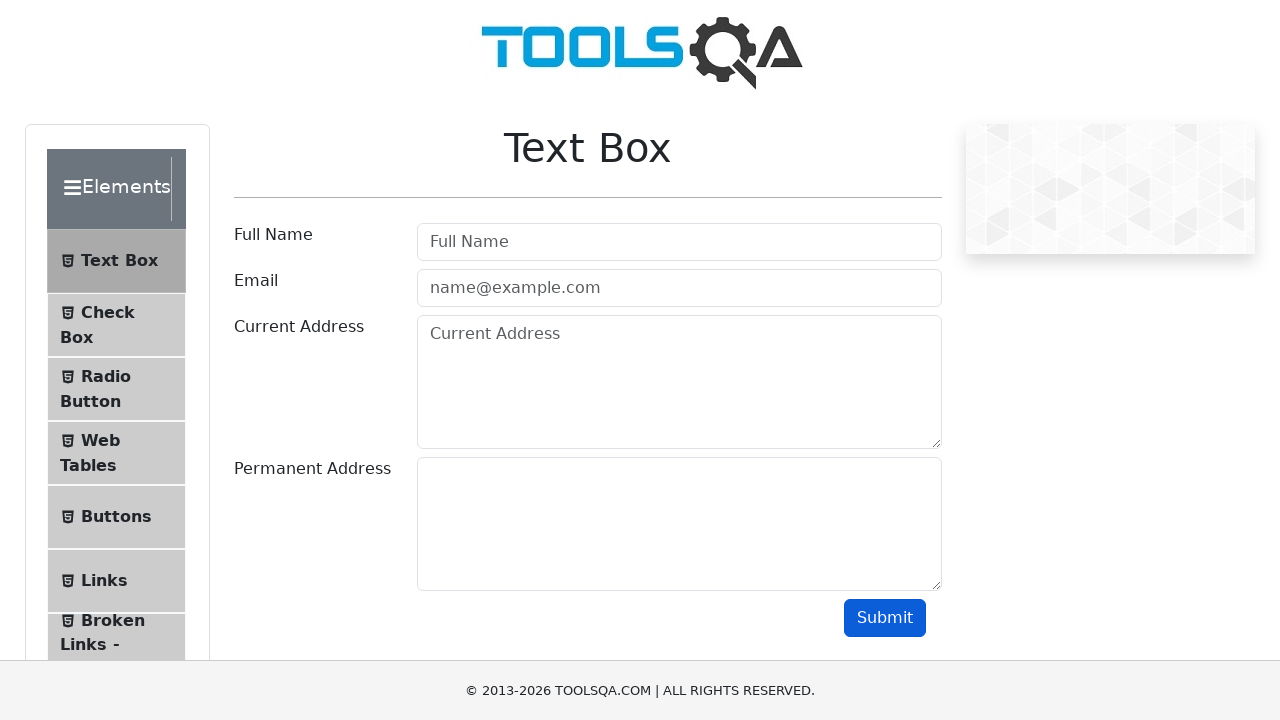